Tests a slow calculator web application by performing a simple addition (1+2) and waiting for the calculation to complete before verifying the result

Starting URL: https://bonigarcia.dev/selenium-webdriver-java/slow-calculator.html

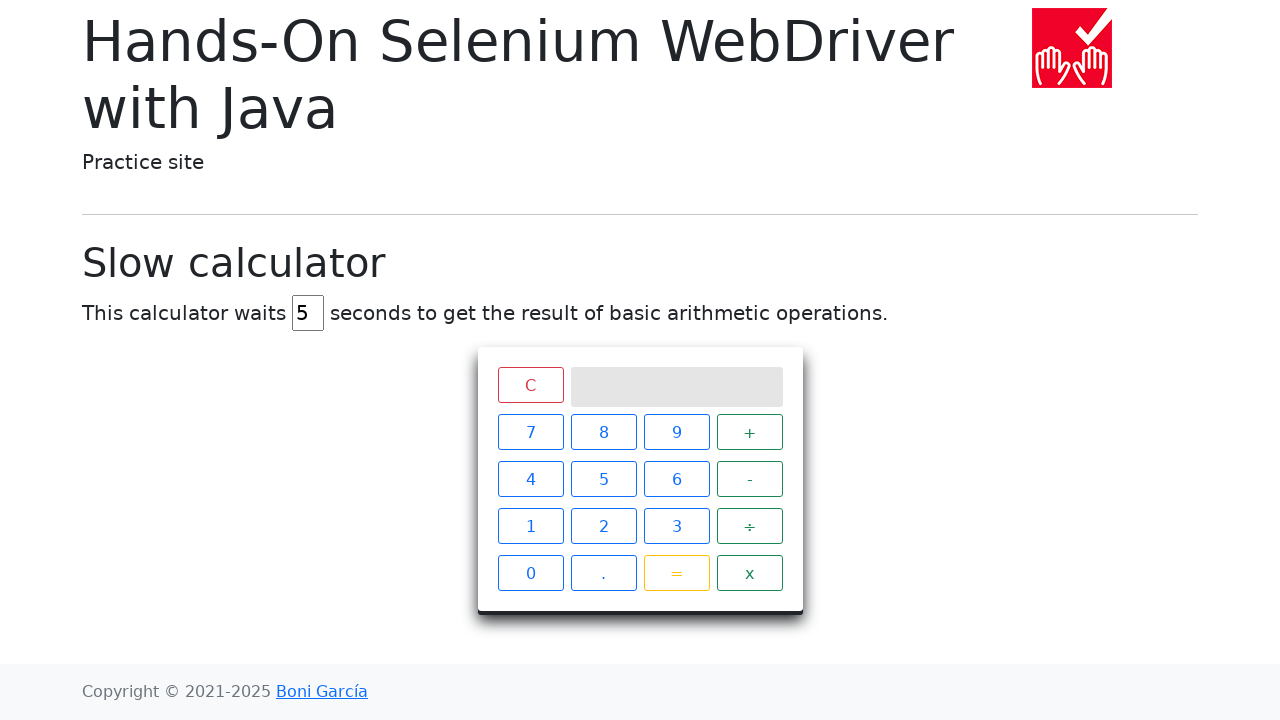

Clicked number 1 on calculator at (530, 526) on xpath=//span[text()='1']
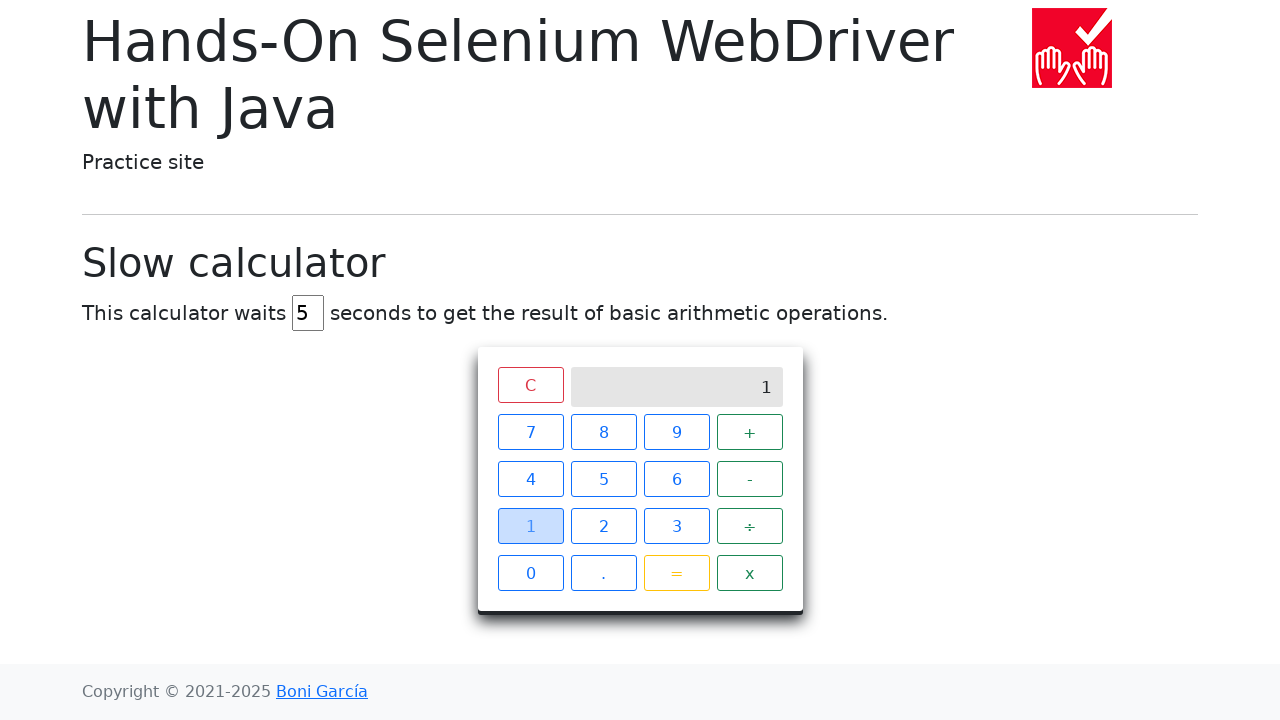

Clicked plus operator at (750, 432) on xpath=//span[text()='+']
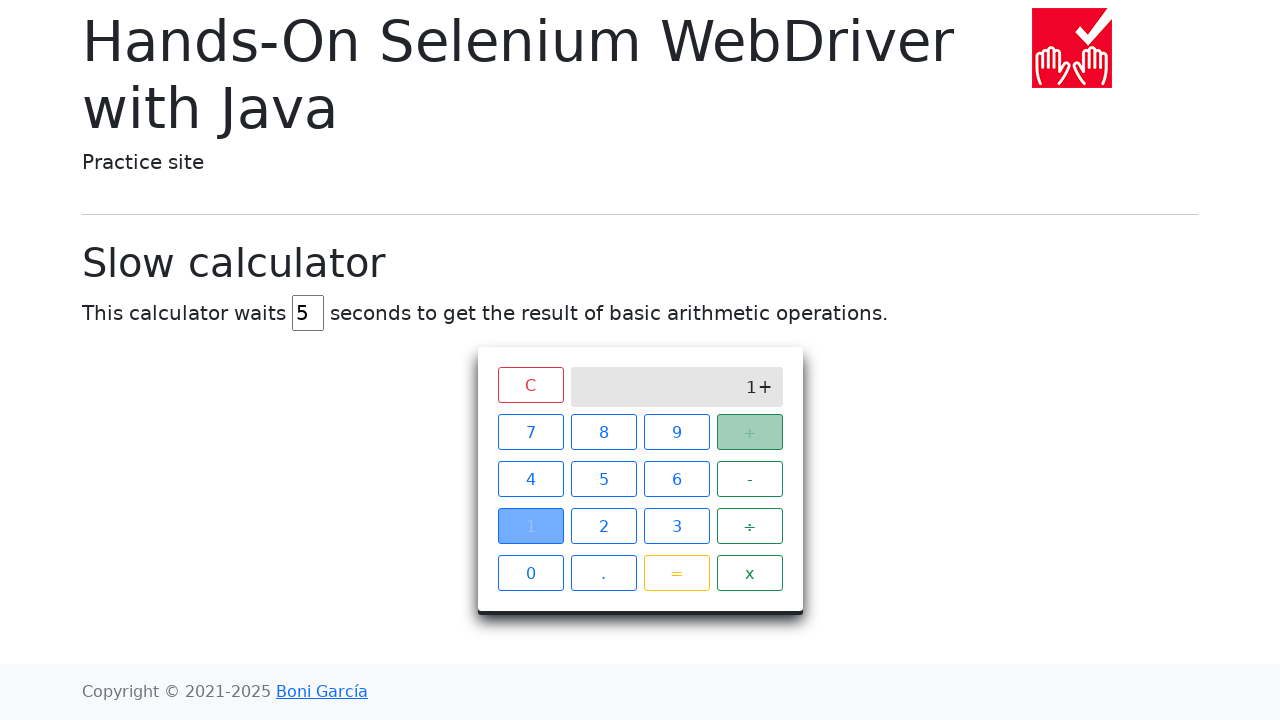

Clicked number 2 on calculator at (604, 526) on xpath=//span[text()='2']
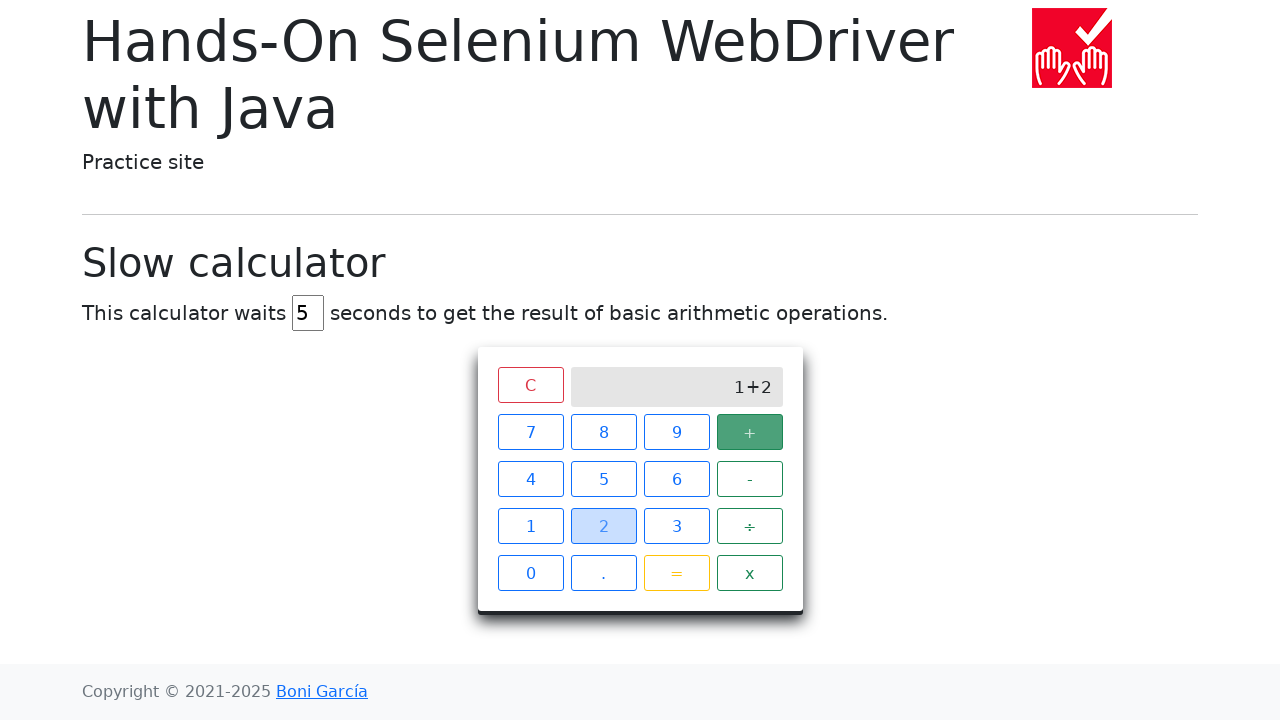

Clicked equals button to perform calculation at (676, 573) on xpath=//span[text()='=']
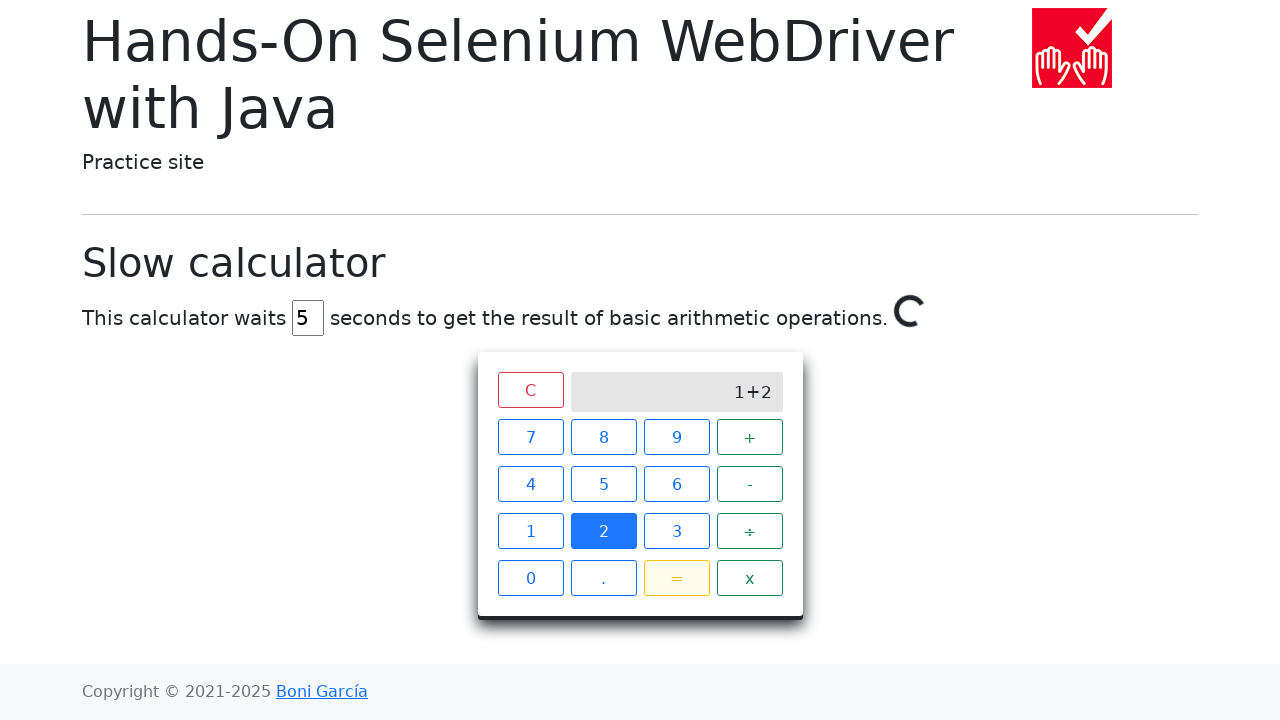

Waited for calculation spinner to disappear (calculation completed)
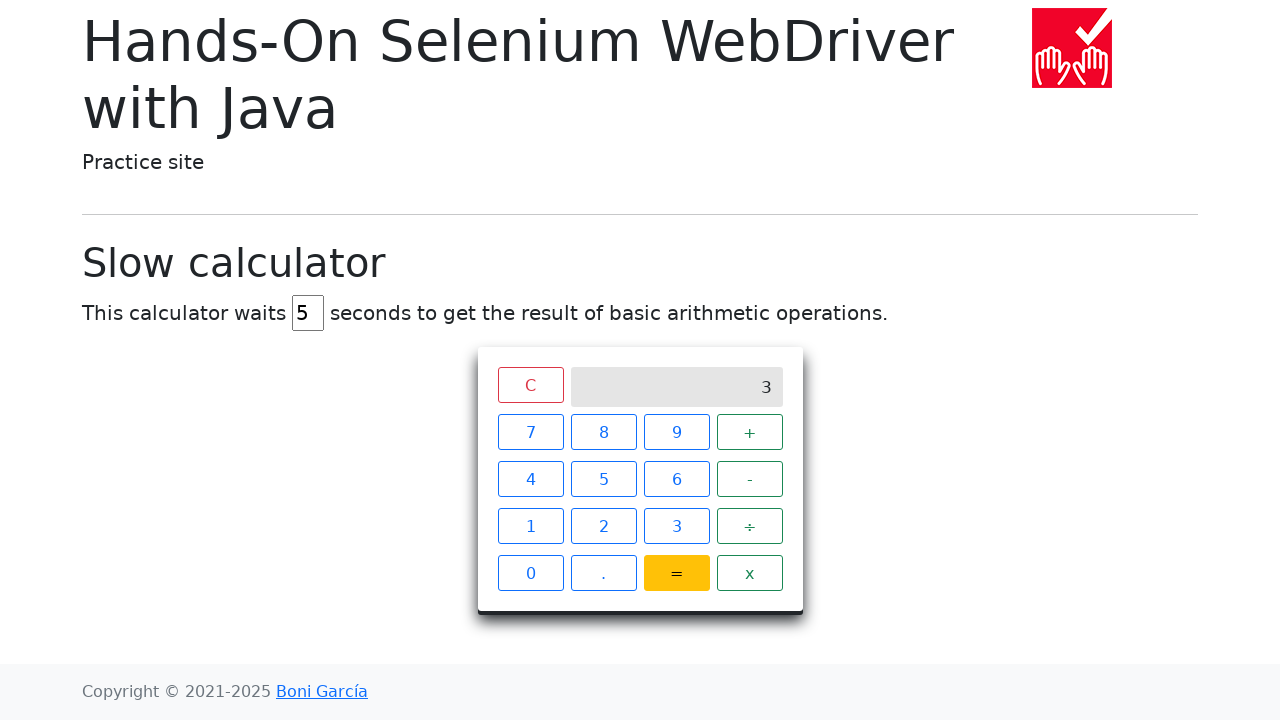

Verified result is displayed in calculator
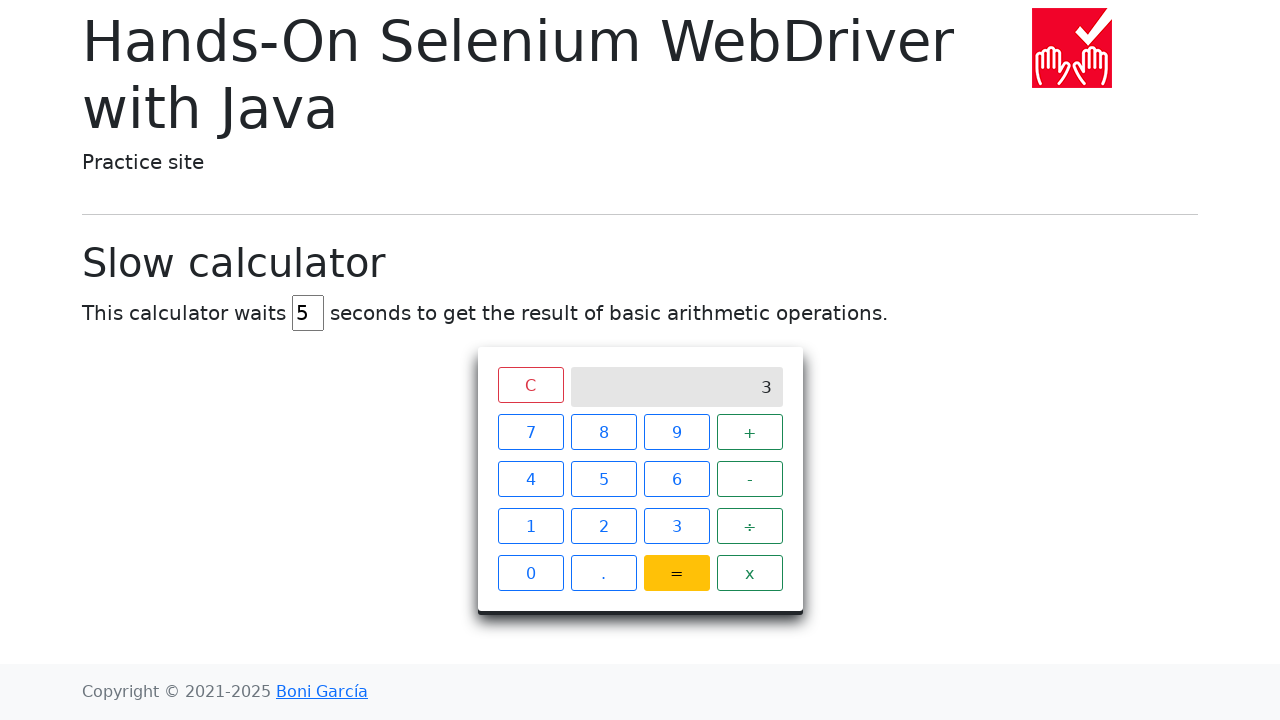

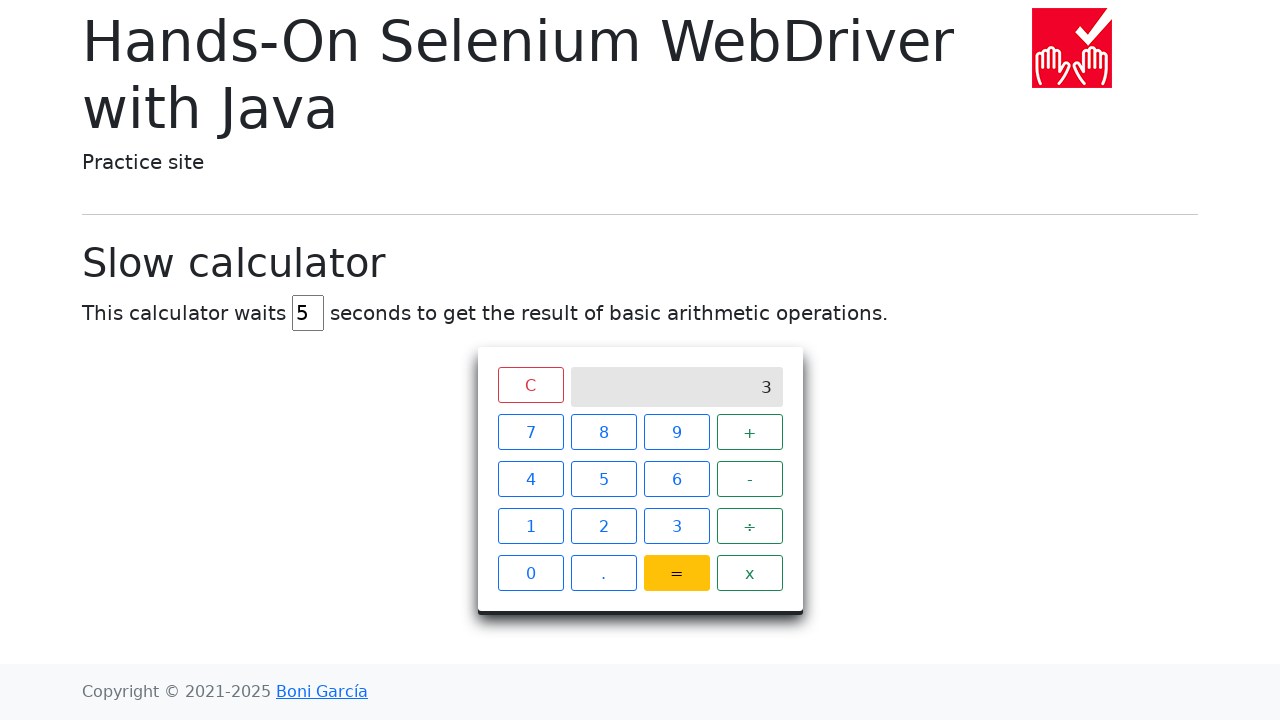